Tests file upload functionality by selecting a file using the file input element and clicking the upload button

Starting URL: https://the-internet.herokuapp.com/upload

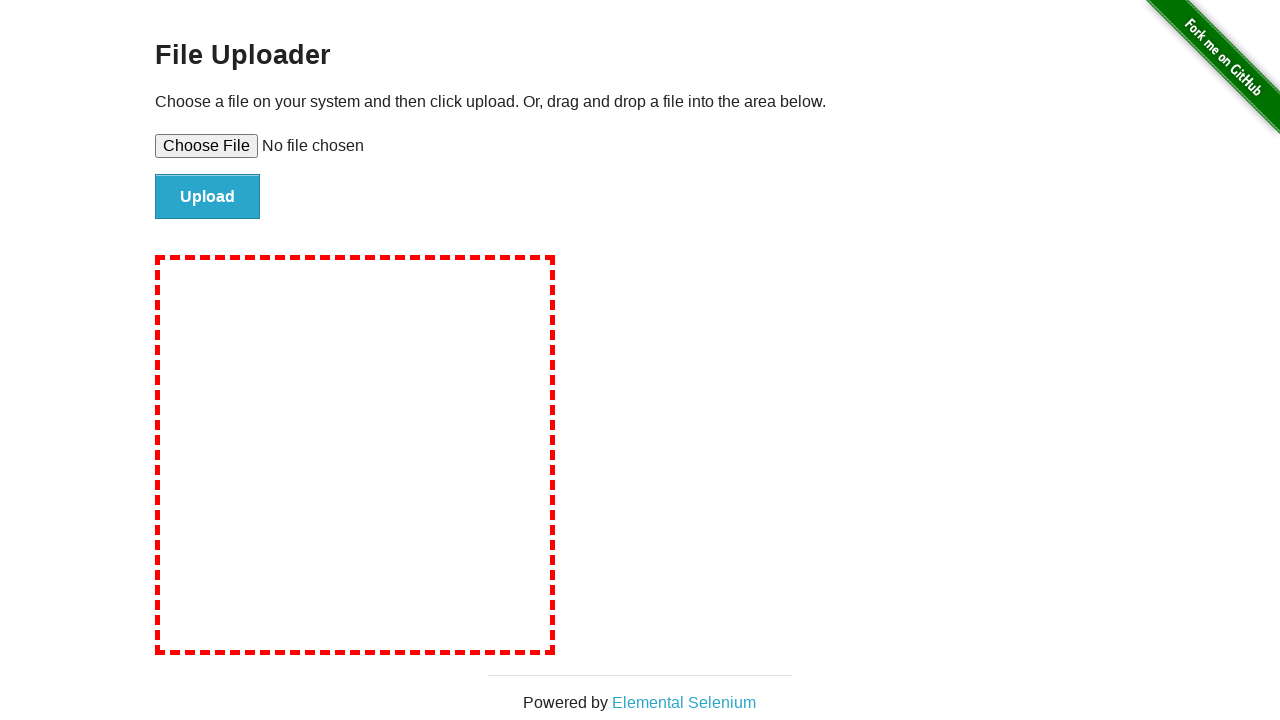

Created temporary test file for upload
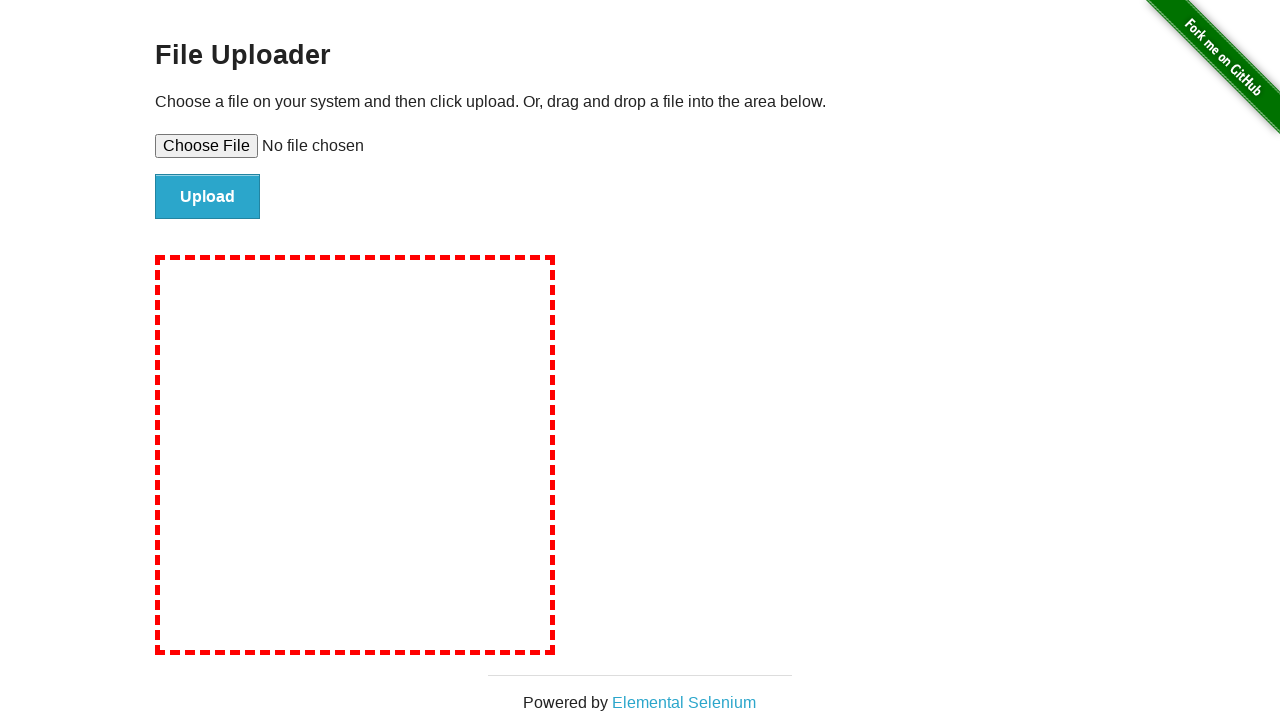

Selected file for upload using file input element
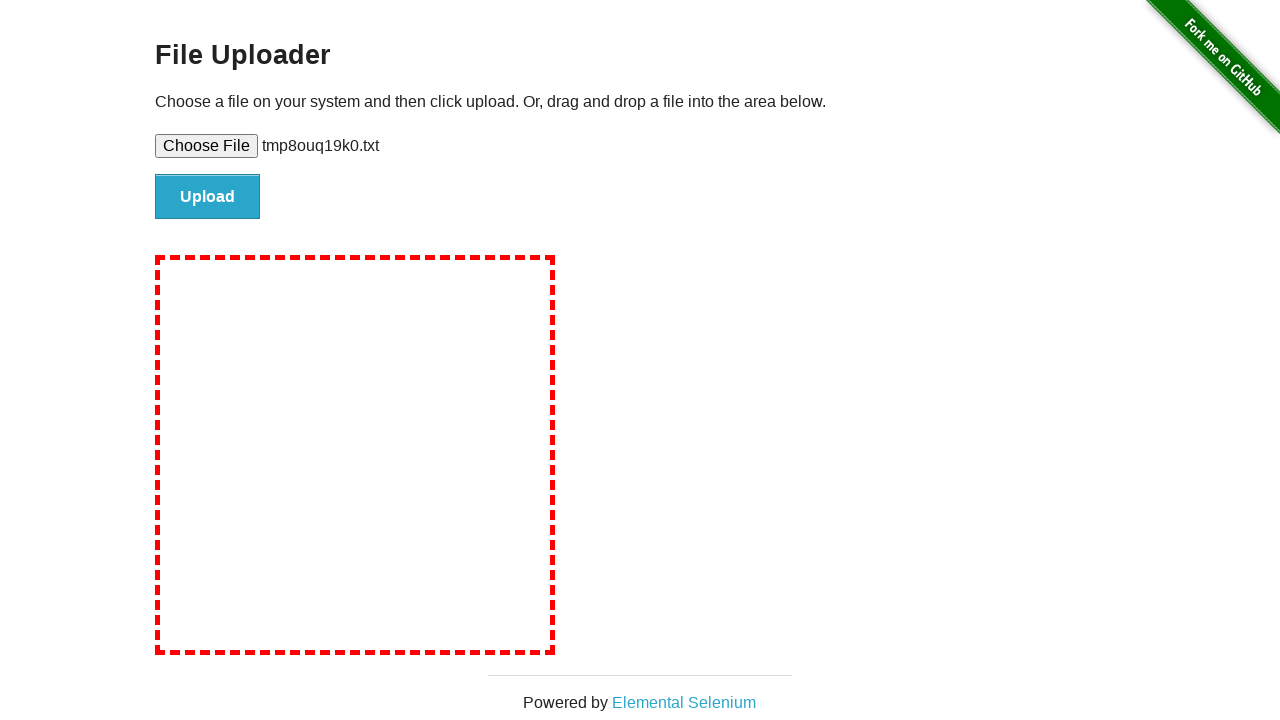

Clicked upload button to submit file at (208, 197) on input#file-submit
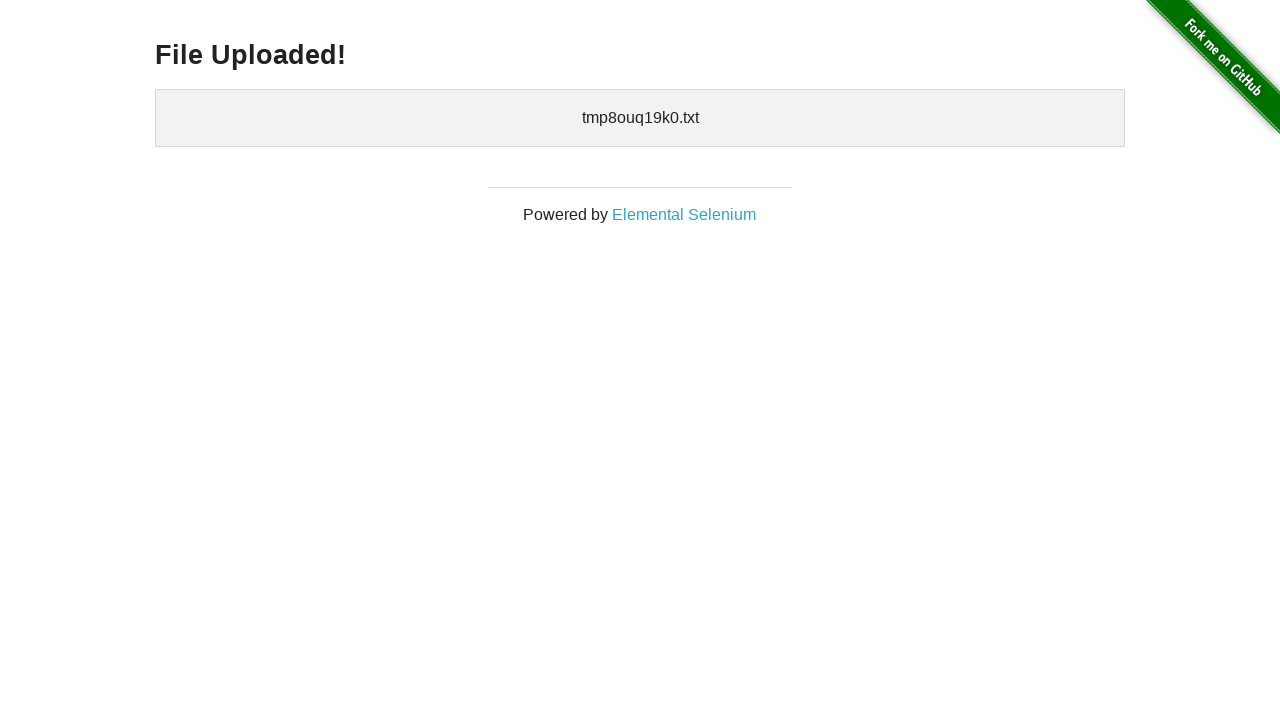

Upload confirmation page loaded with h3 heading
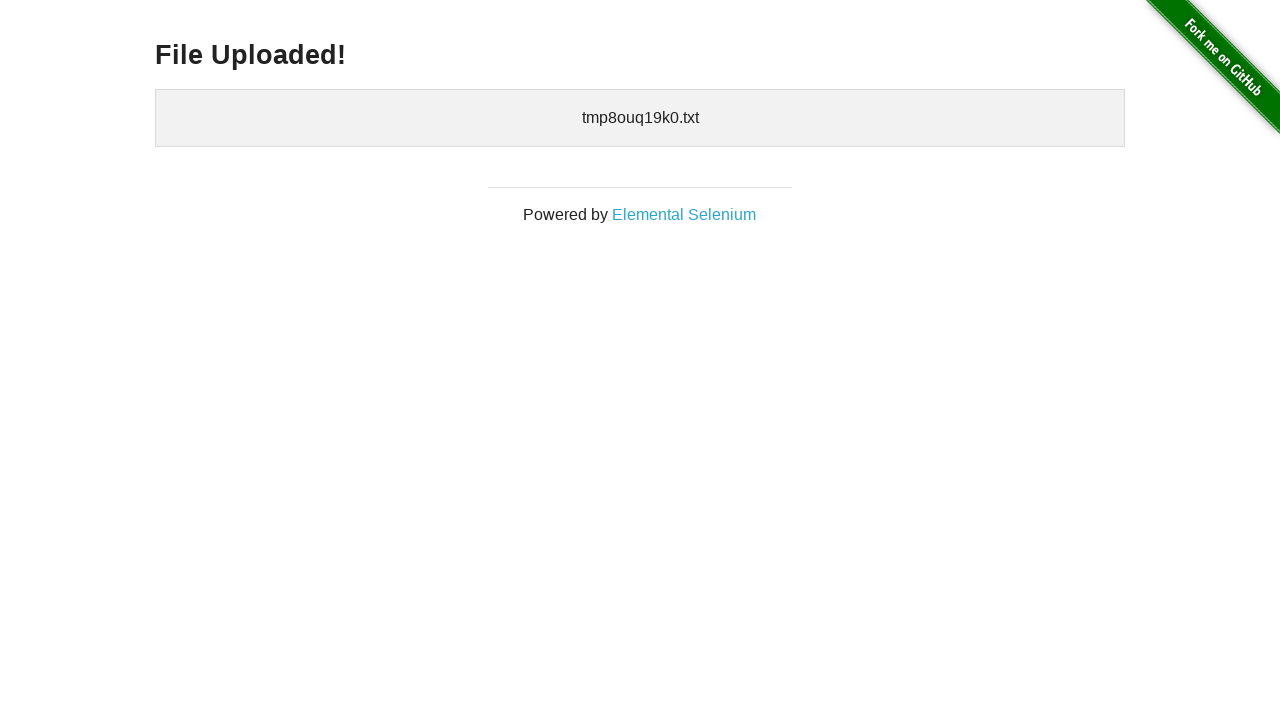

Cleaned up temporary test file
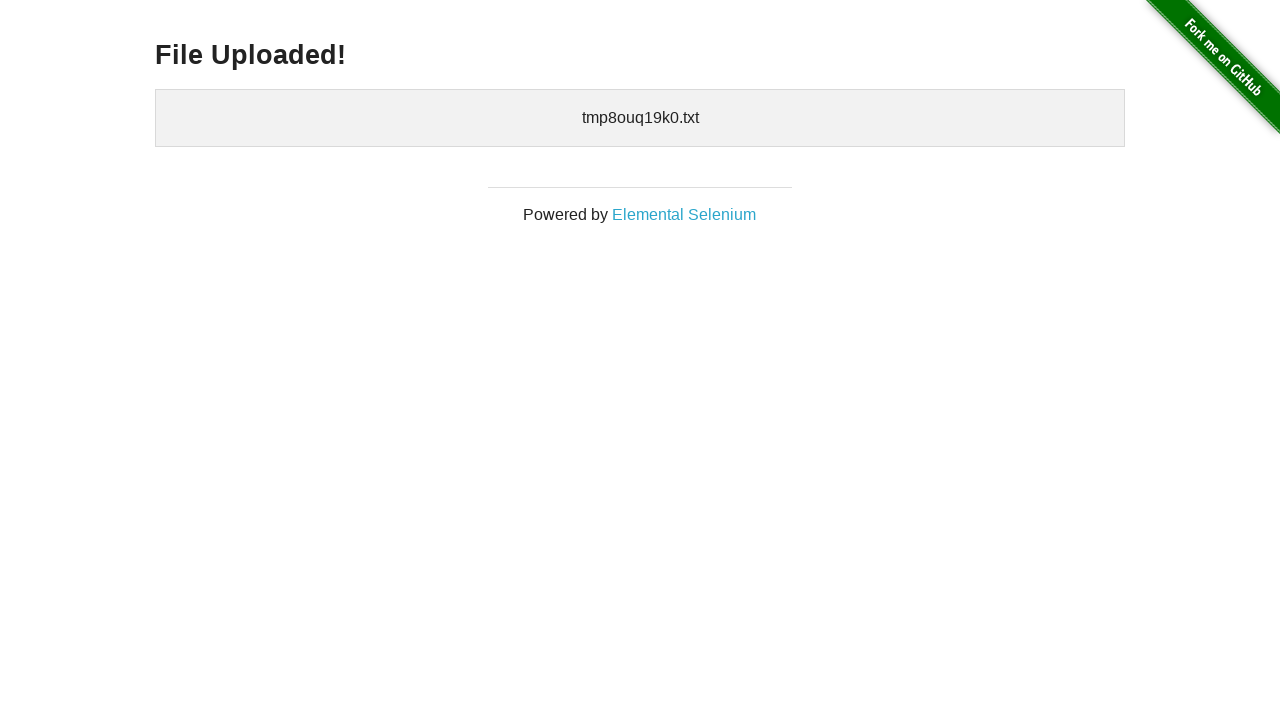

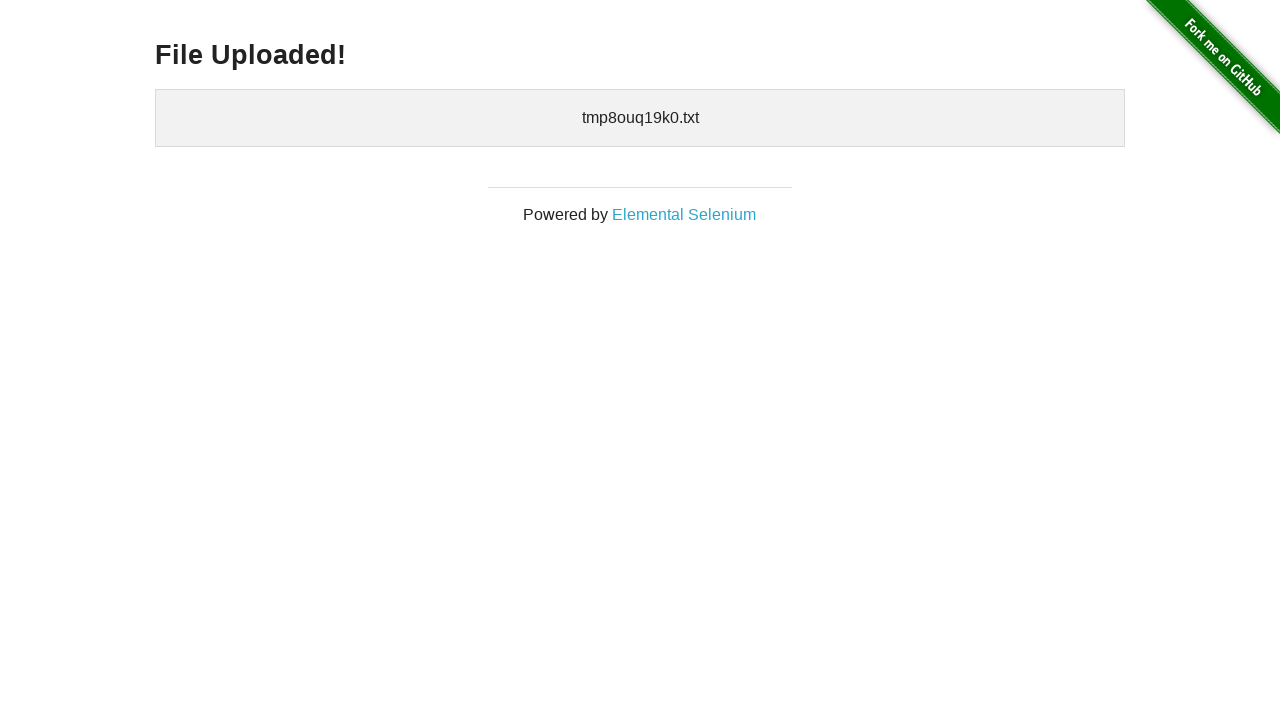